Navigates to a math exercise page and verifies that the two number elements are displayed on the page

Starting URL: http://suninjuly.github.io/selects1.html

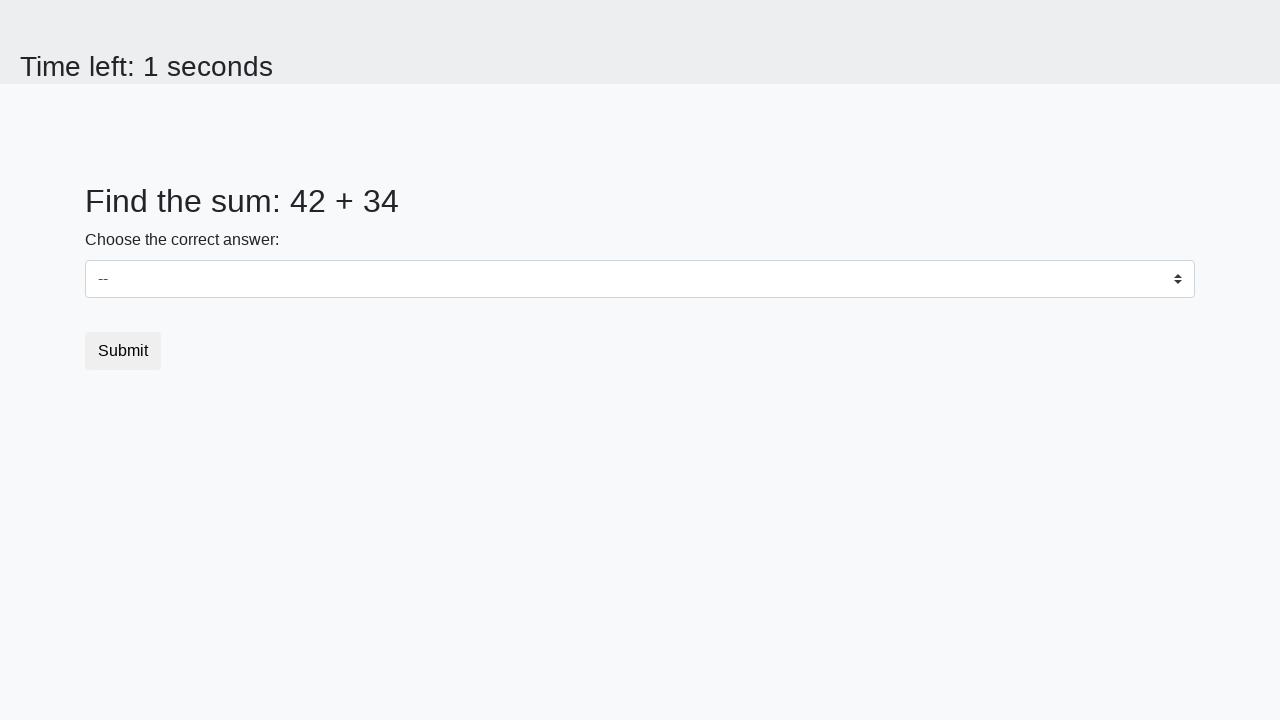

Waited for first number element (#num1) to be visible
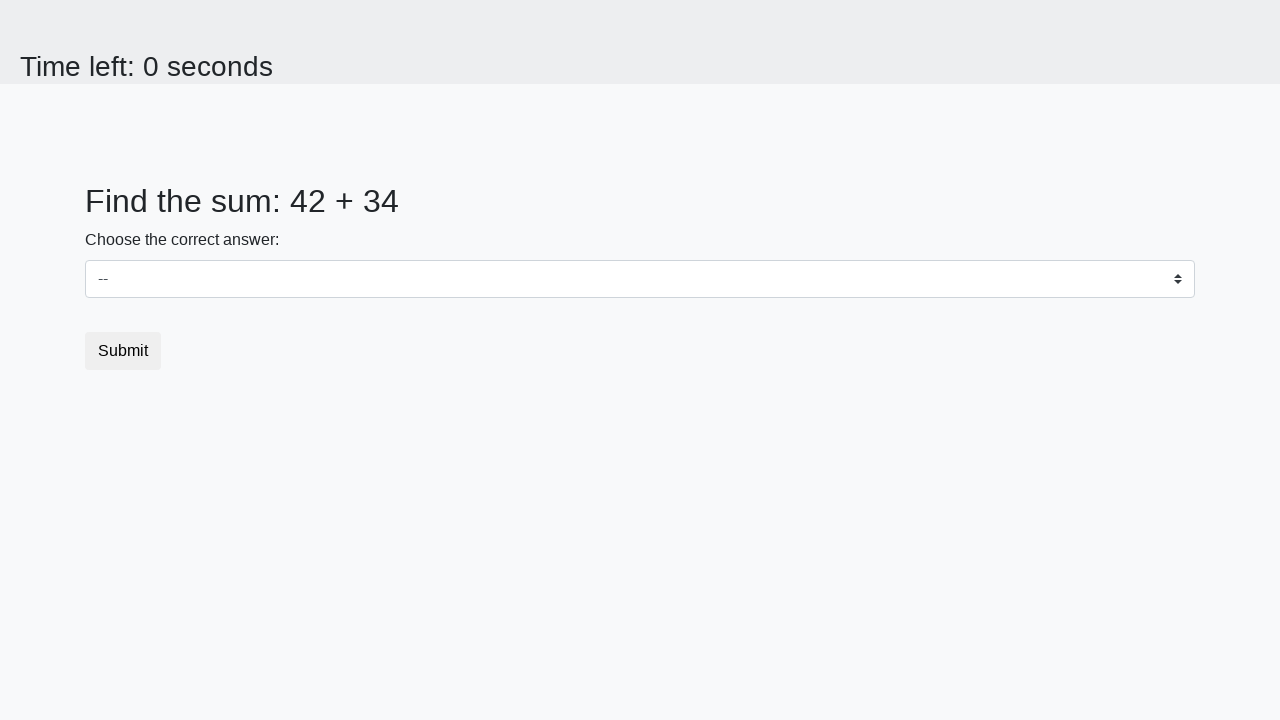

Waited for second number element (#num2) to be visible
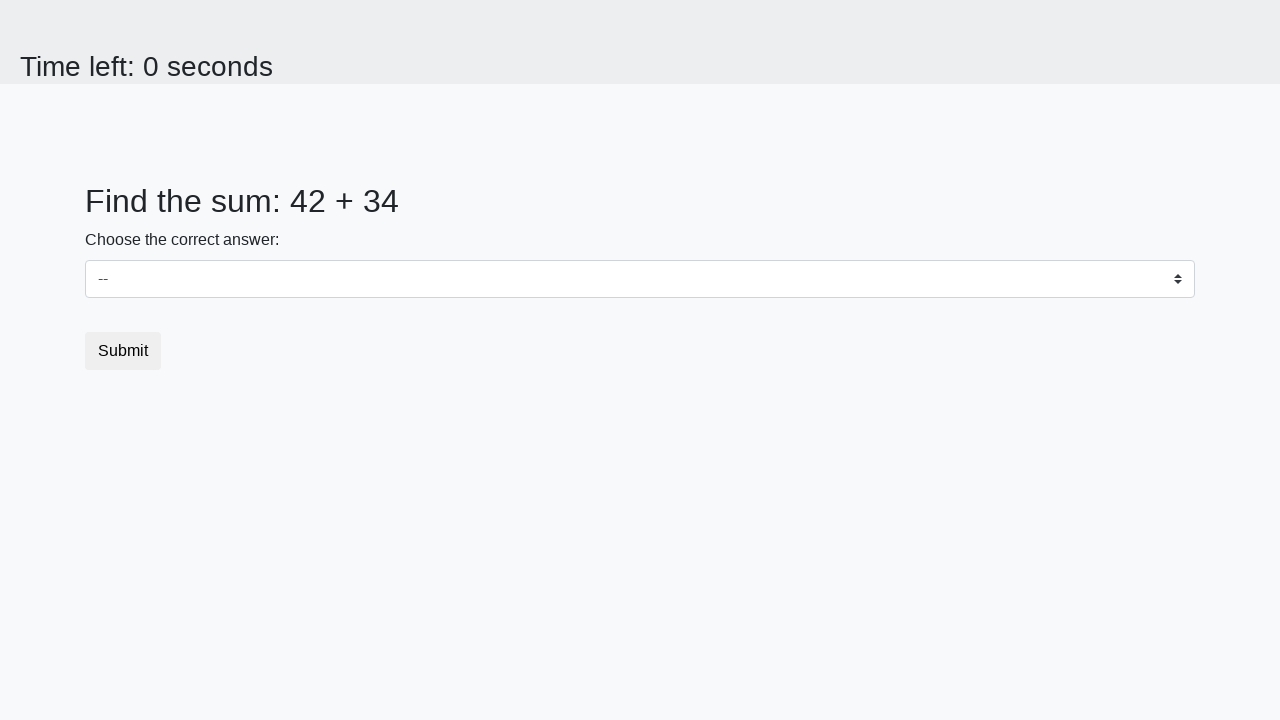

Retrieved text content from first number element
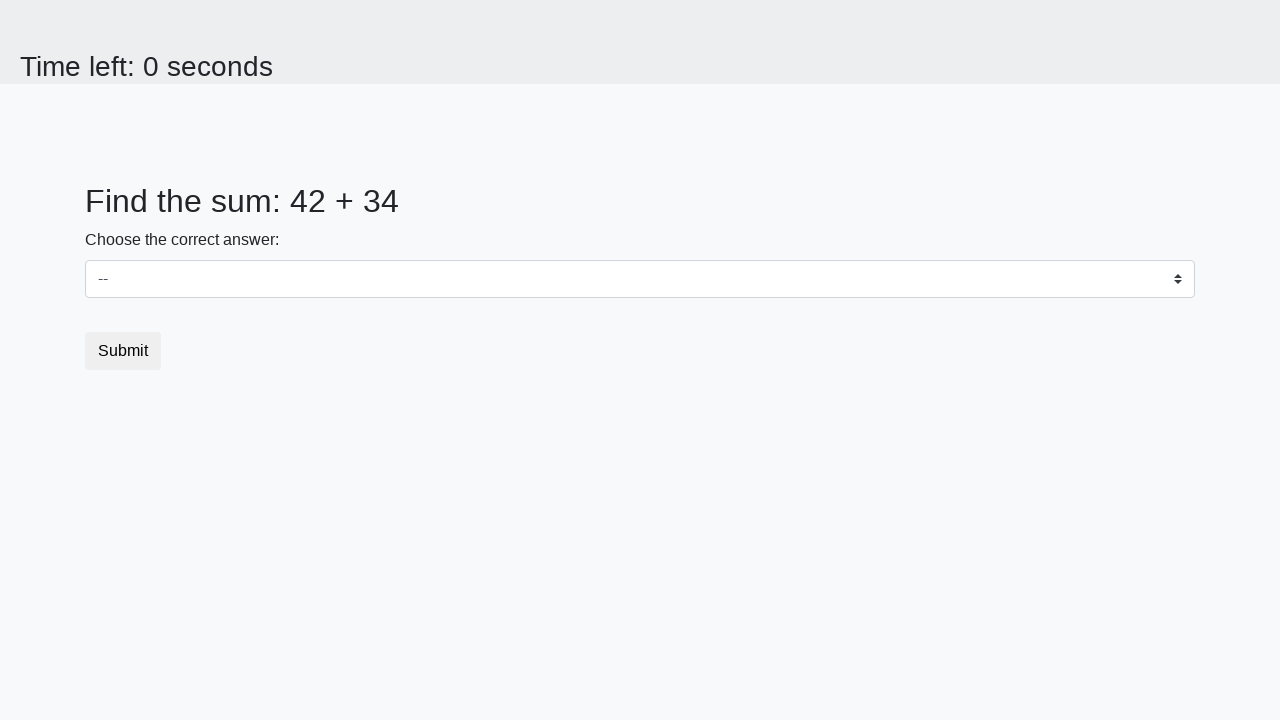

Retrieved text content from second number element
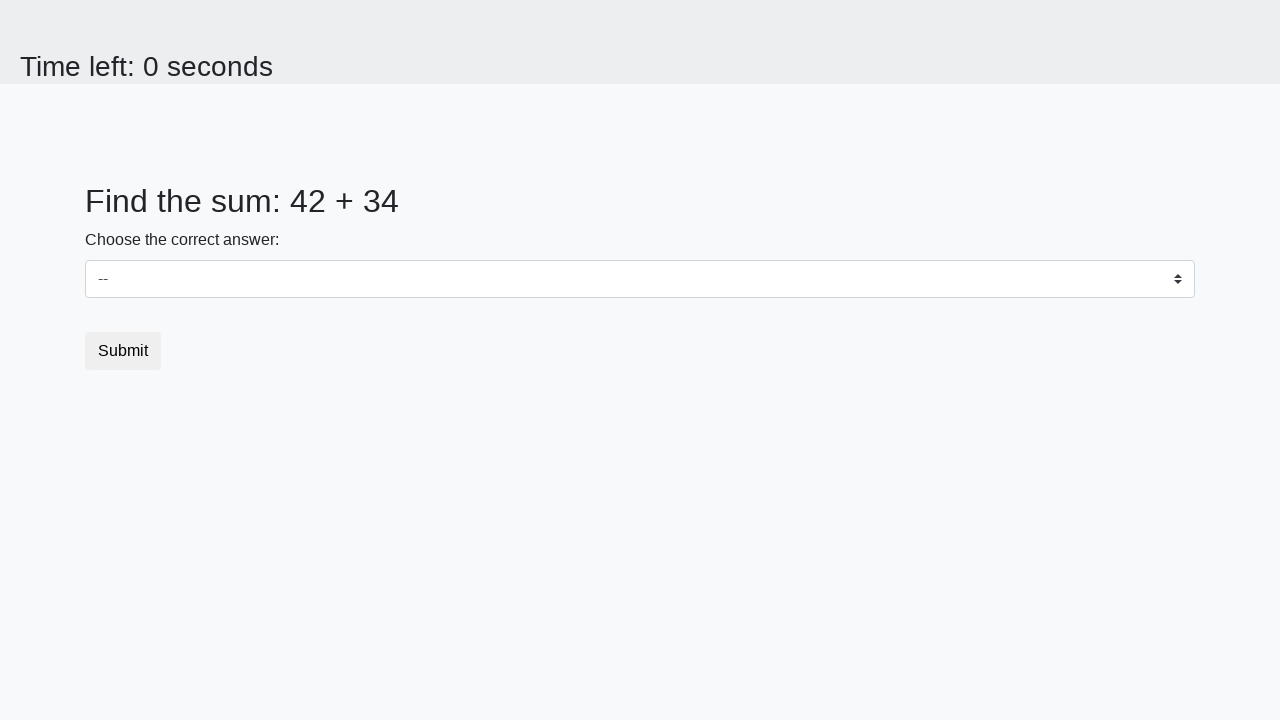

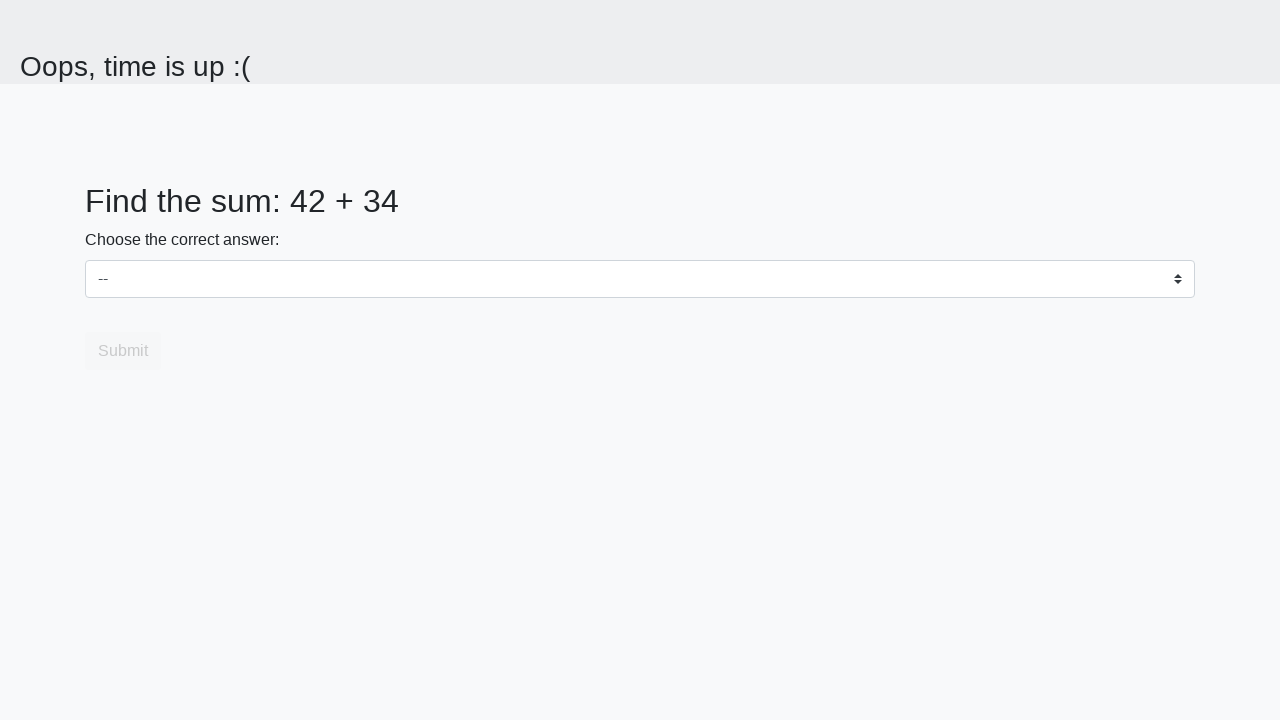